Tests that the signup form does not allow submission with empty password but filled username

Starting URL: https://www.demoblaze.com/

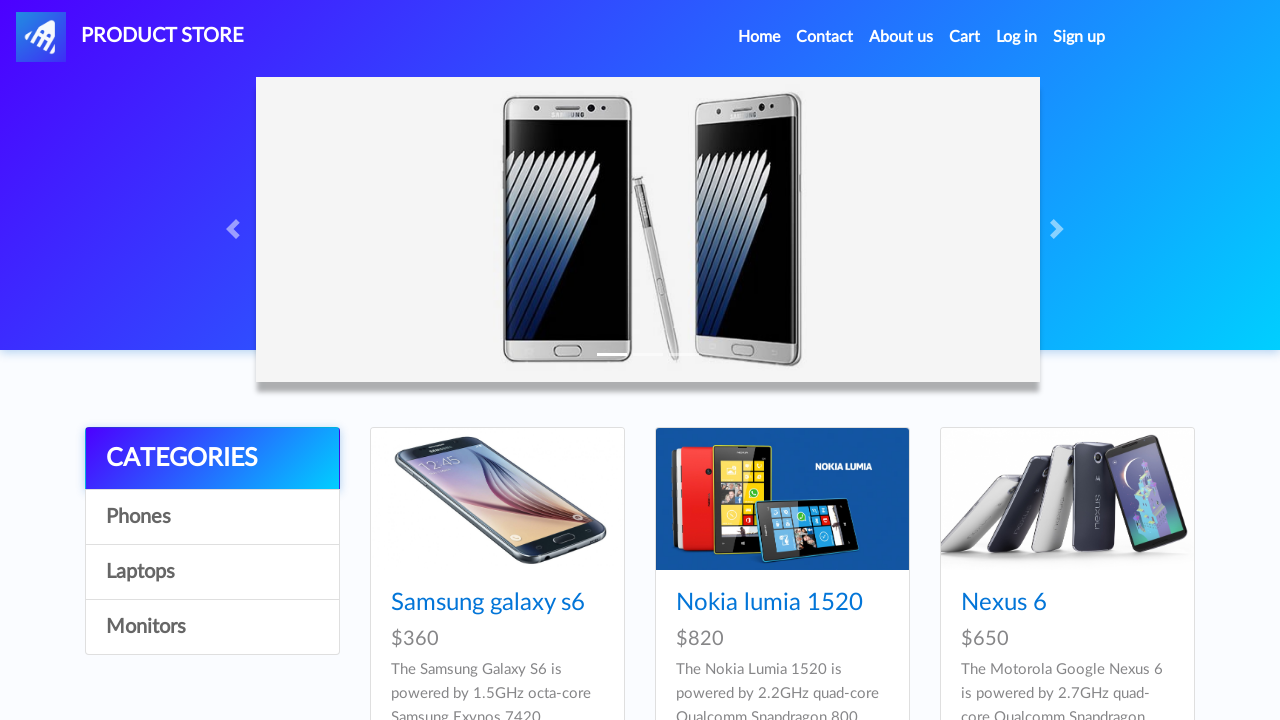

Clicked Sign up link to open signup modal at (1079, 37) on #signin2
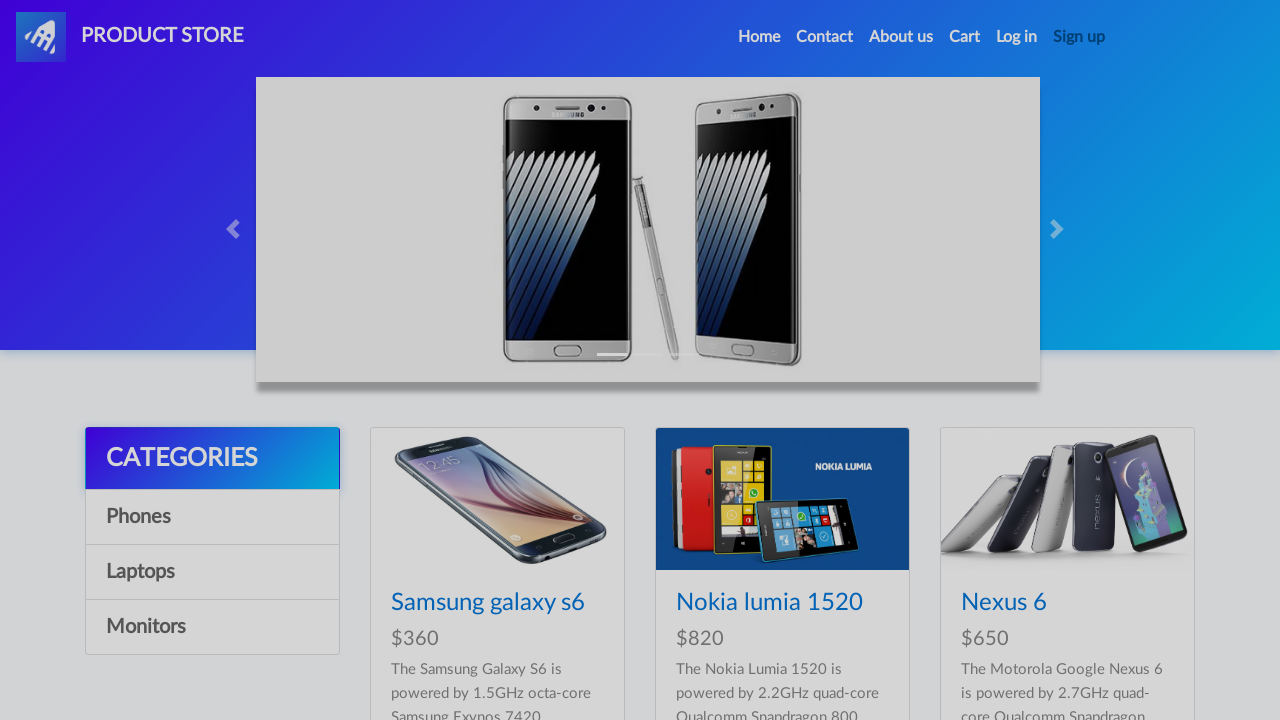

Signup form appeared with username field
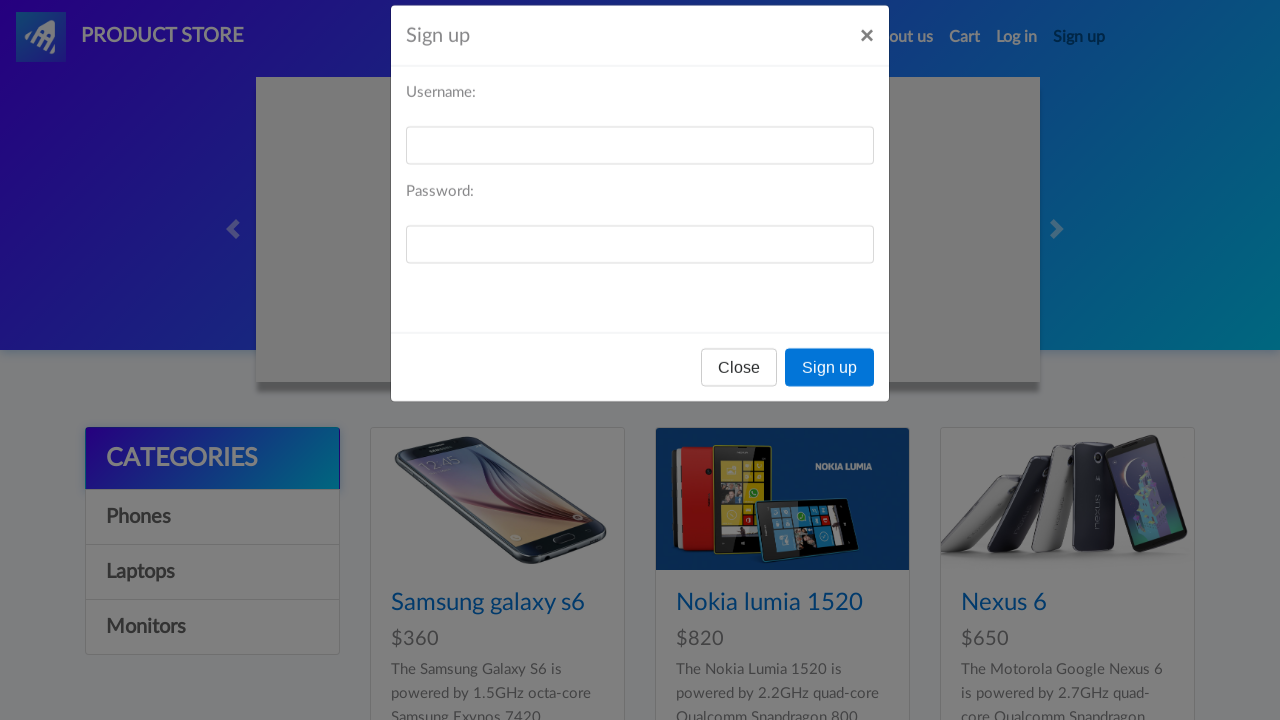

Filled username field with 'usernopassword' but left password empty on #sign-username
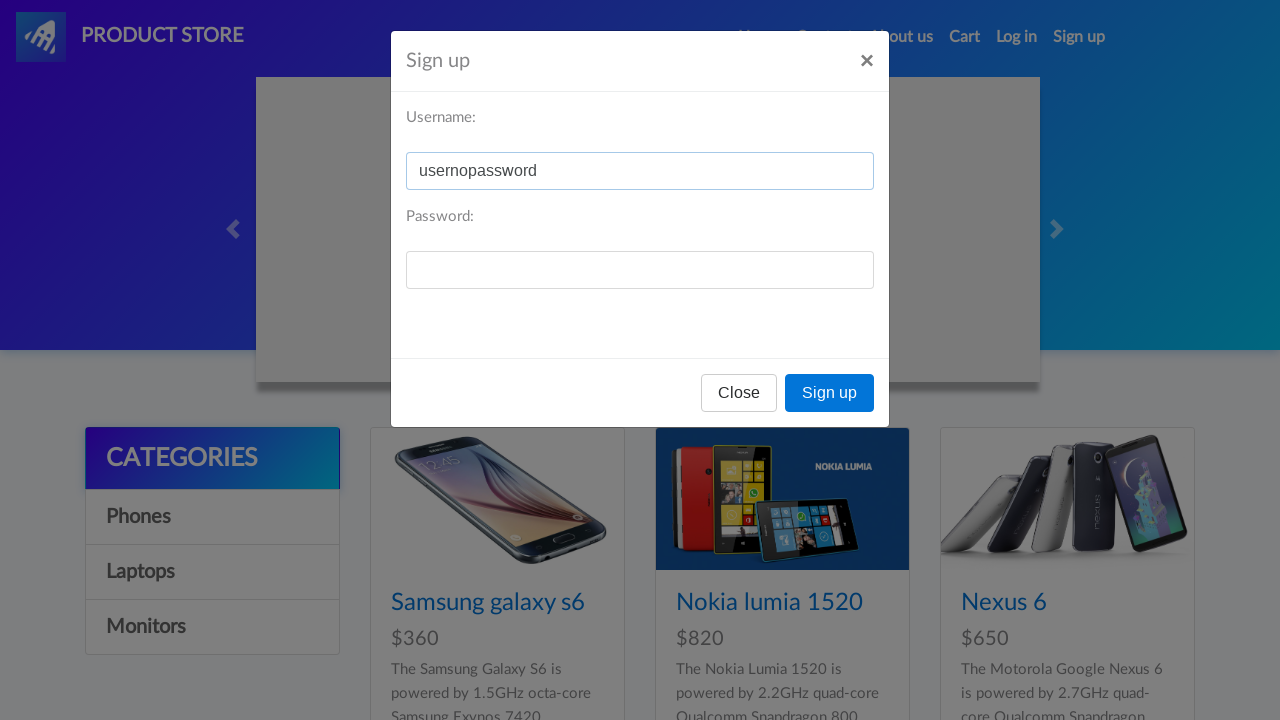

Set up dialog handler to accept alerts
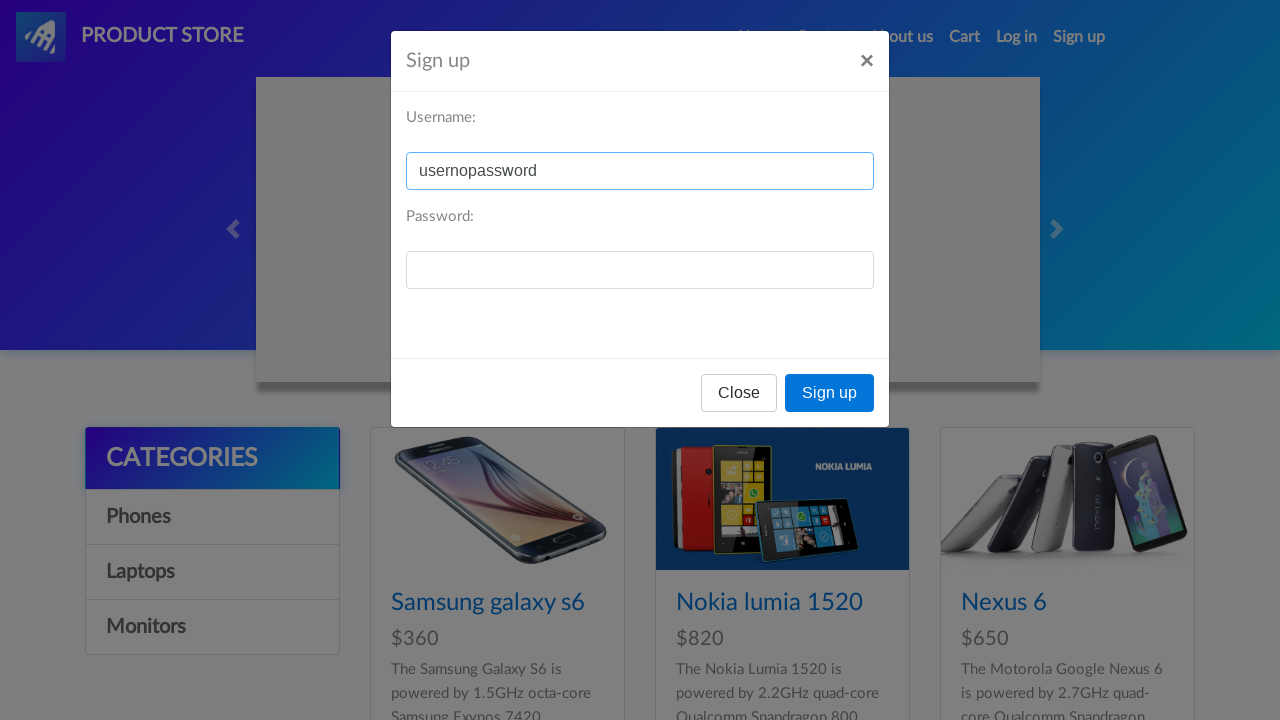

Clicked register button with empty password field at (830, 393) on button[onclick="register()"]
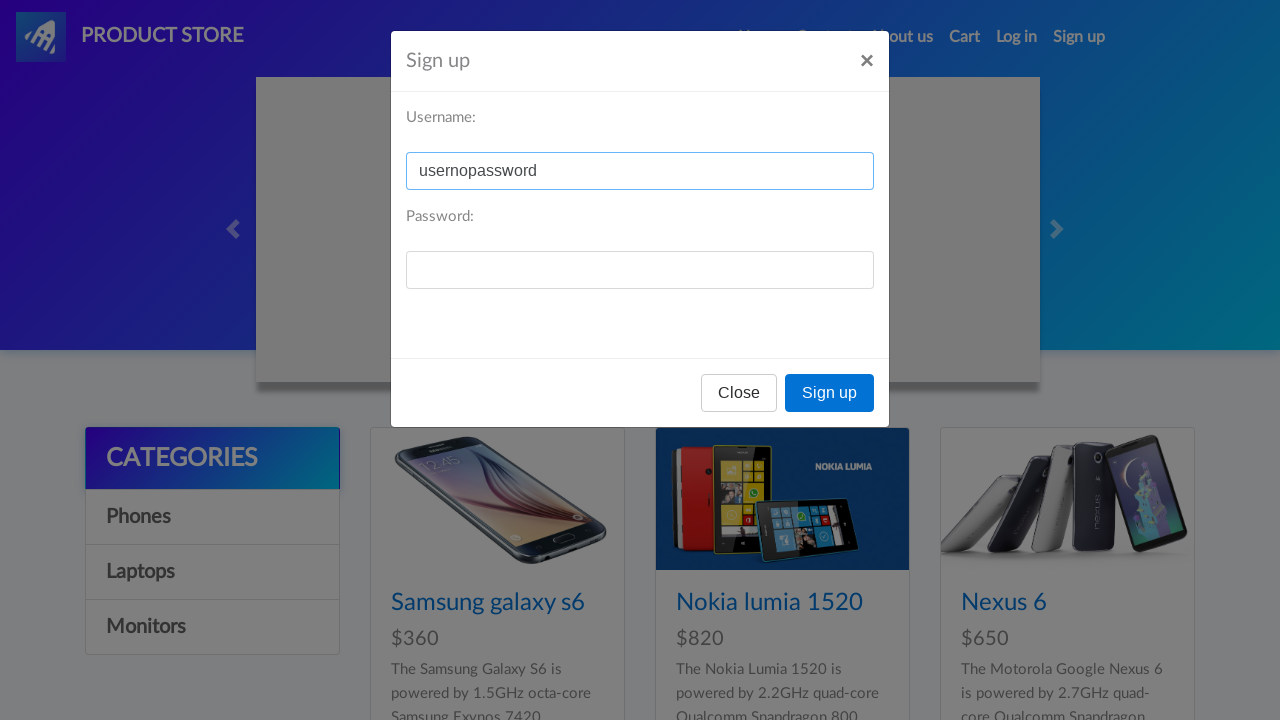

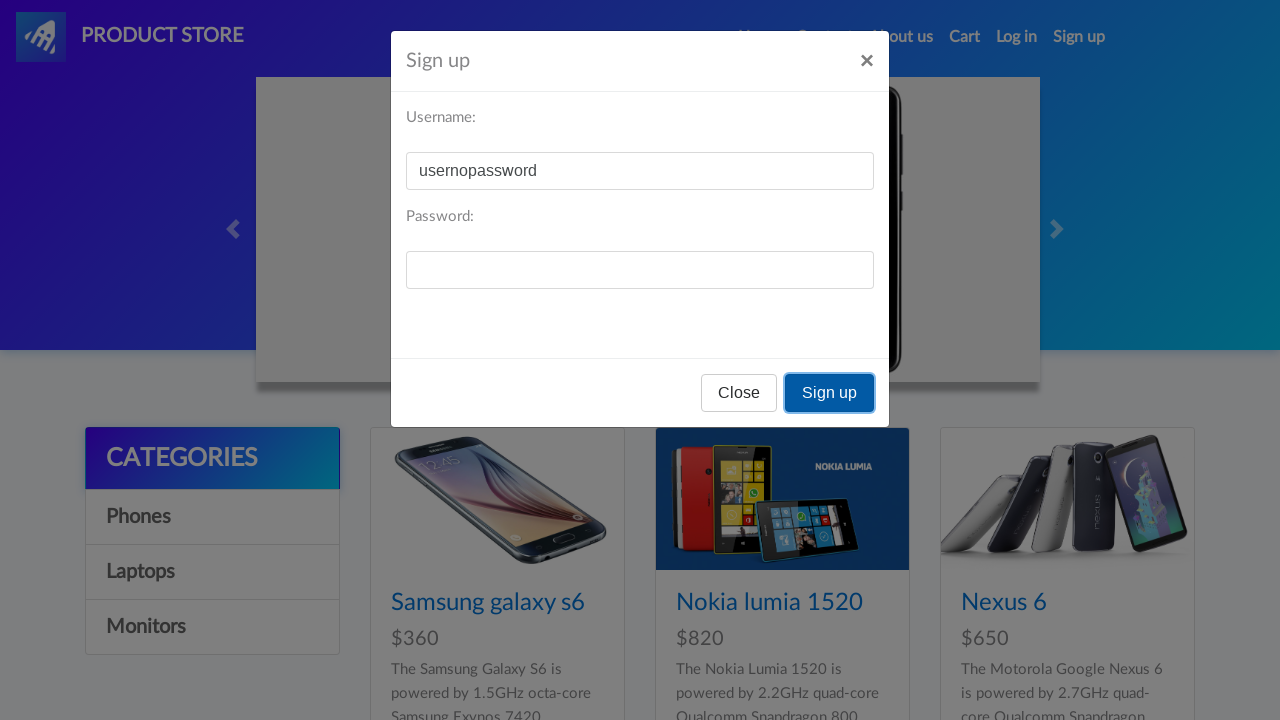